Tests radio button and checkbox functionality by checking and unchecking multiple day checkboxes (Sunday, Monday, Friday, Saturday)

Starting URL: https://testautomationpractice.blogspot.com/

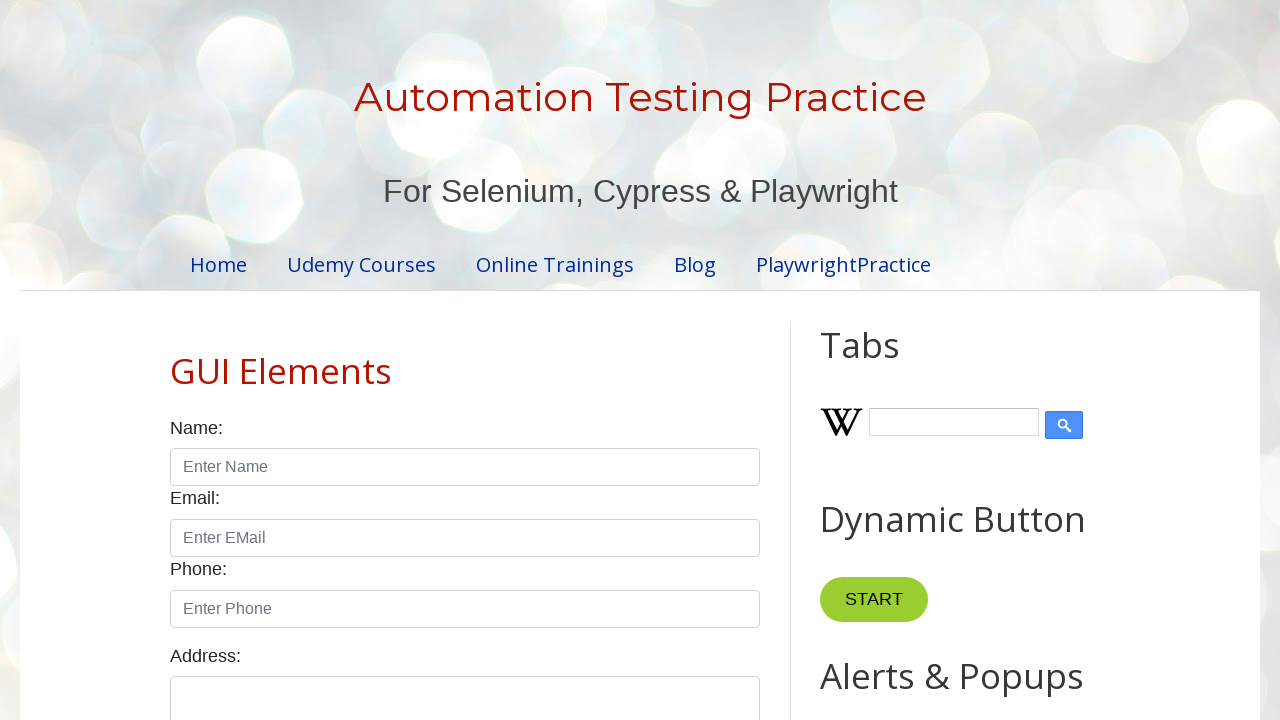

Checked #sunday checkbox at (176, 360) on #sunday
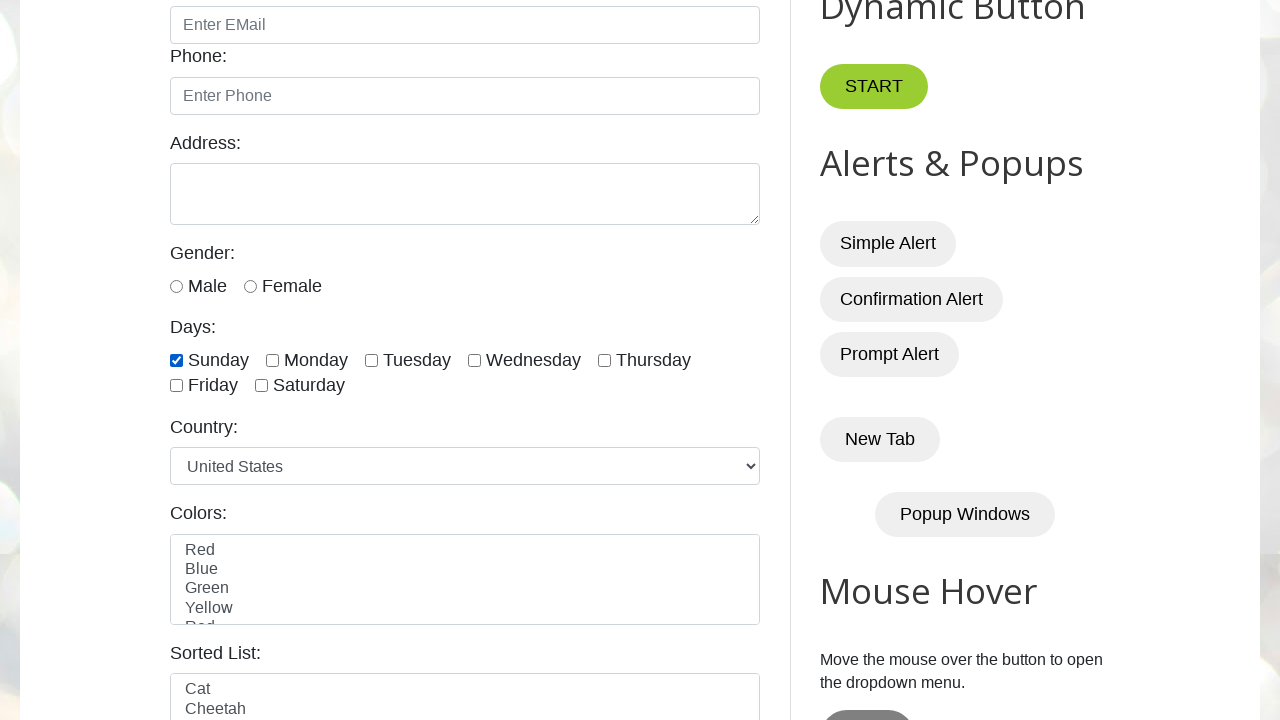

Checked #monday checkbox at (272, 360) on #monday
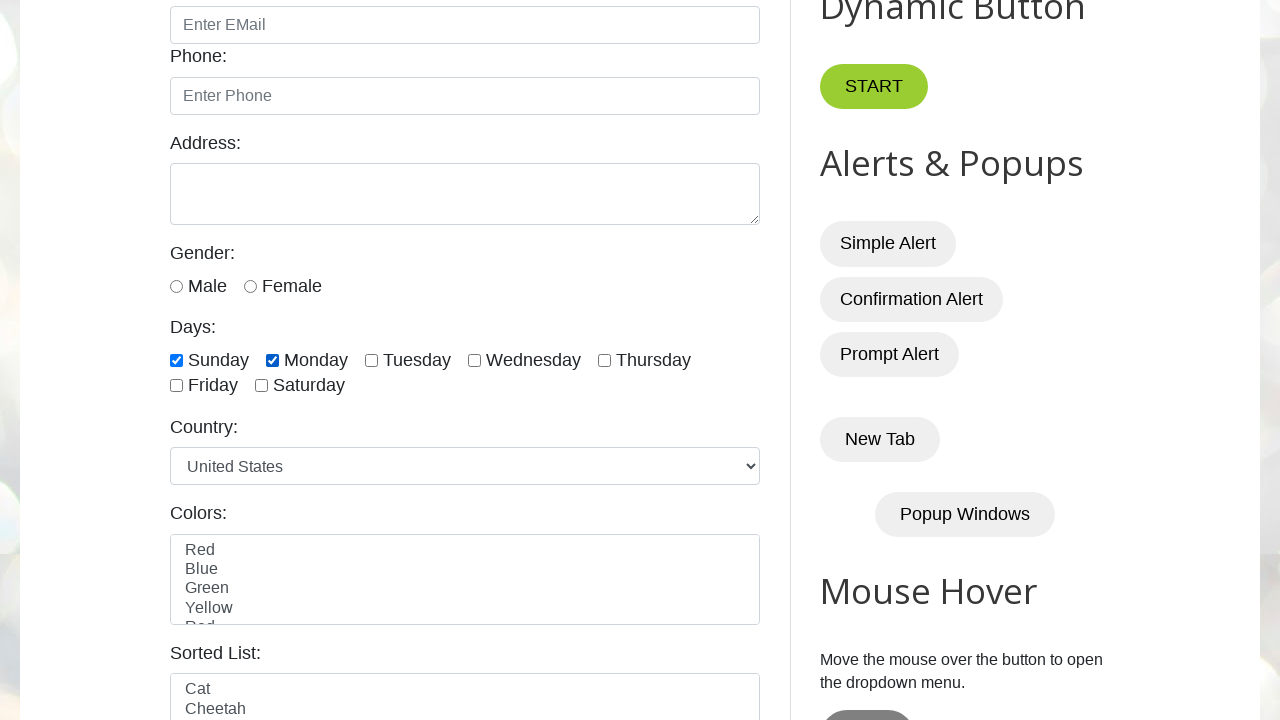

Checked #friday checkbox at (176, 386) on #friday
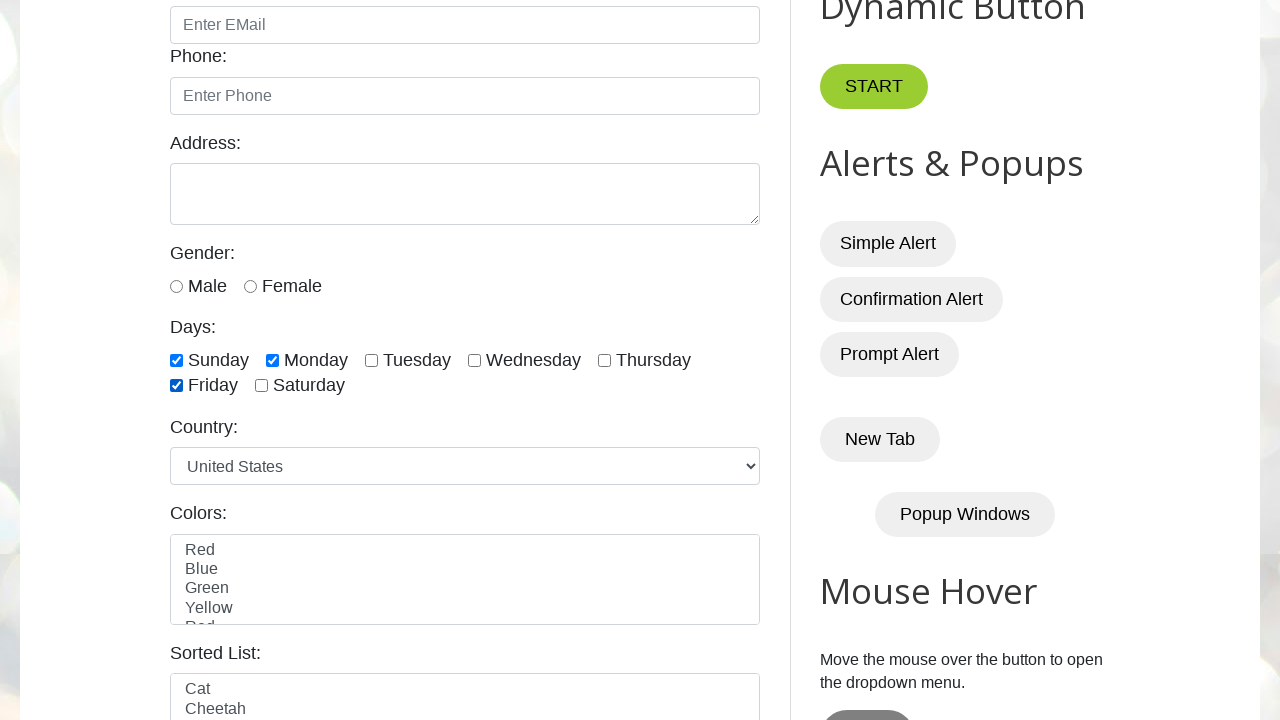

Checked #saturday checkbox at (262, 386) on #saturday
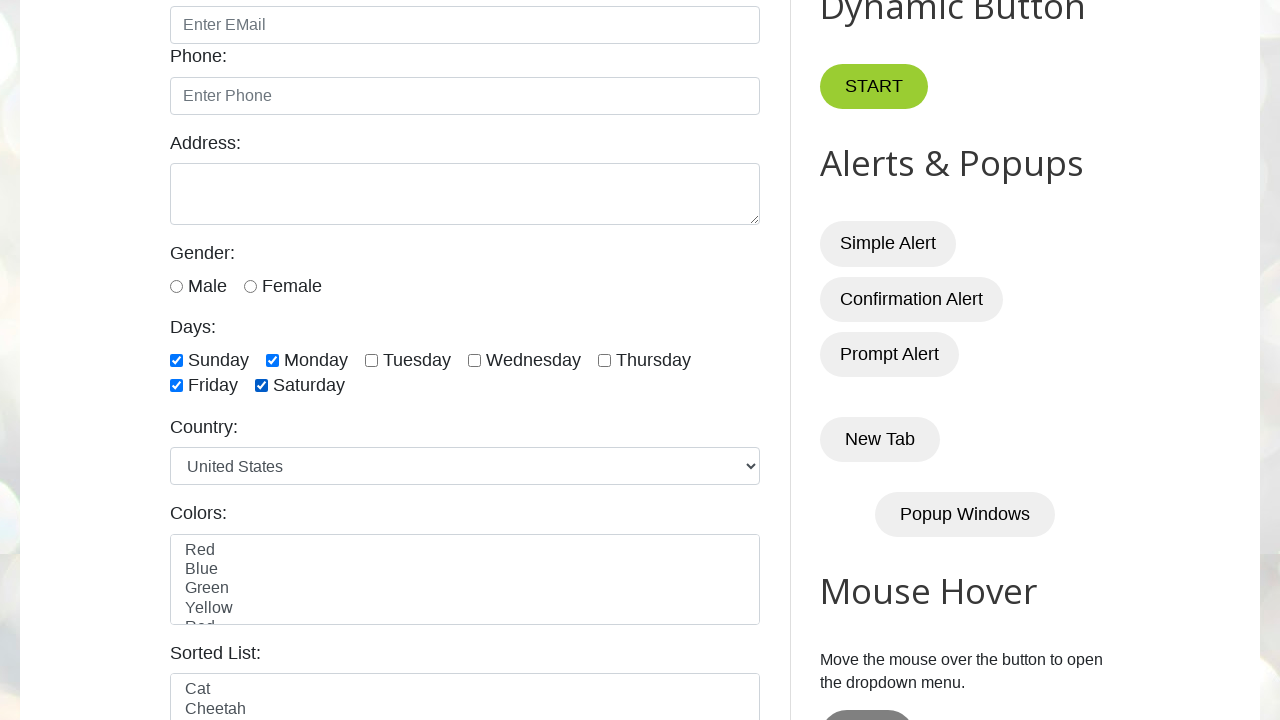

Unchecked #sunday checkbox at (176, 360) on #sunday
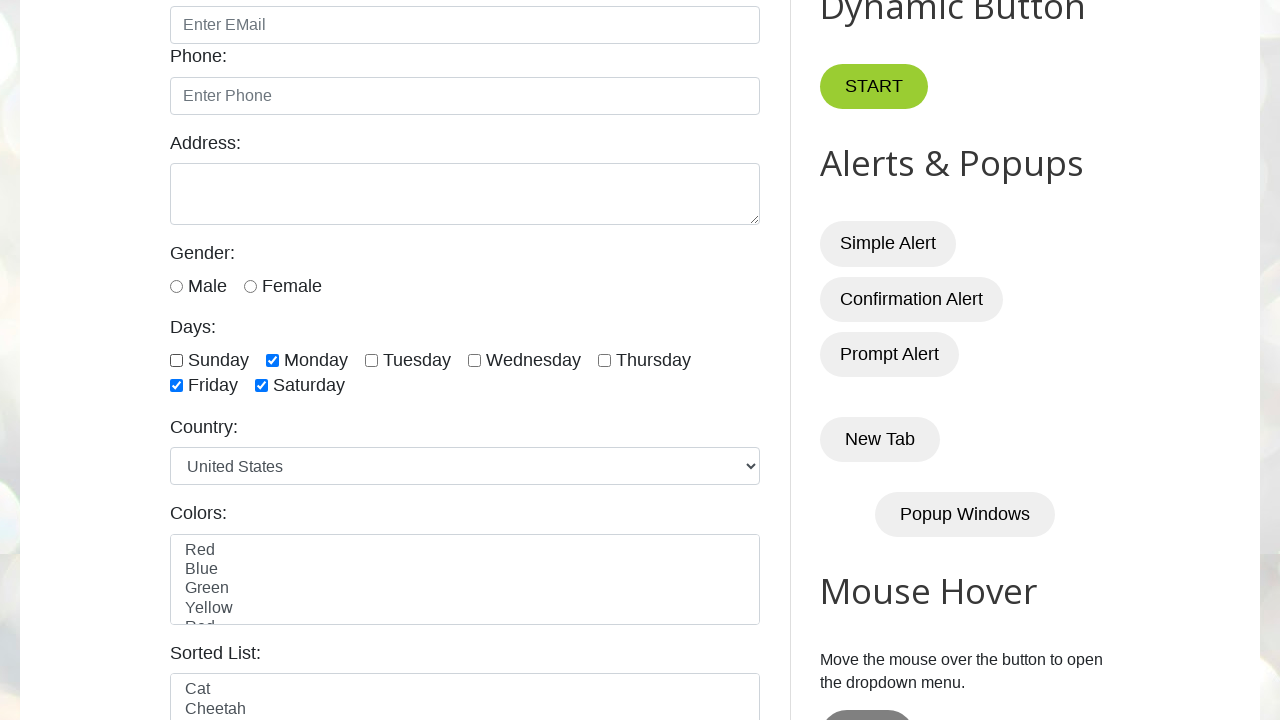

Unchecked #monday checkbox at (272, 360) on #monday
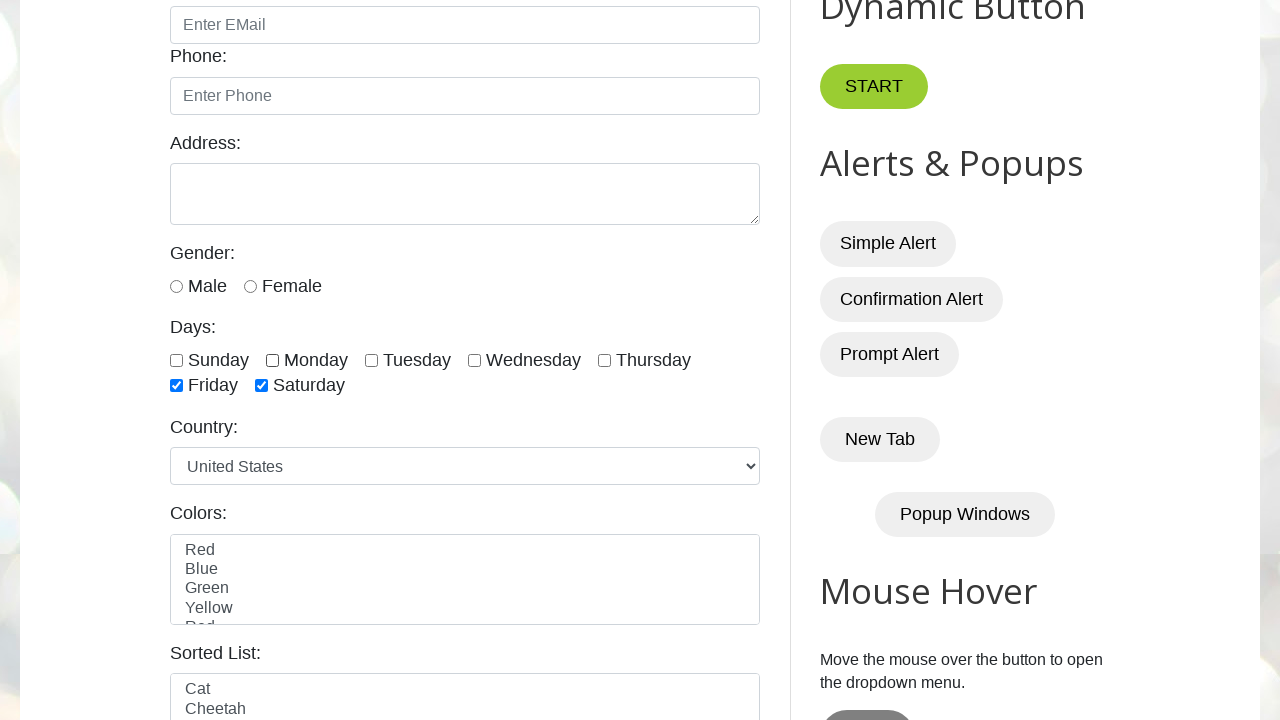

Unchecked #friday checkbox at (176, 386) on #friday
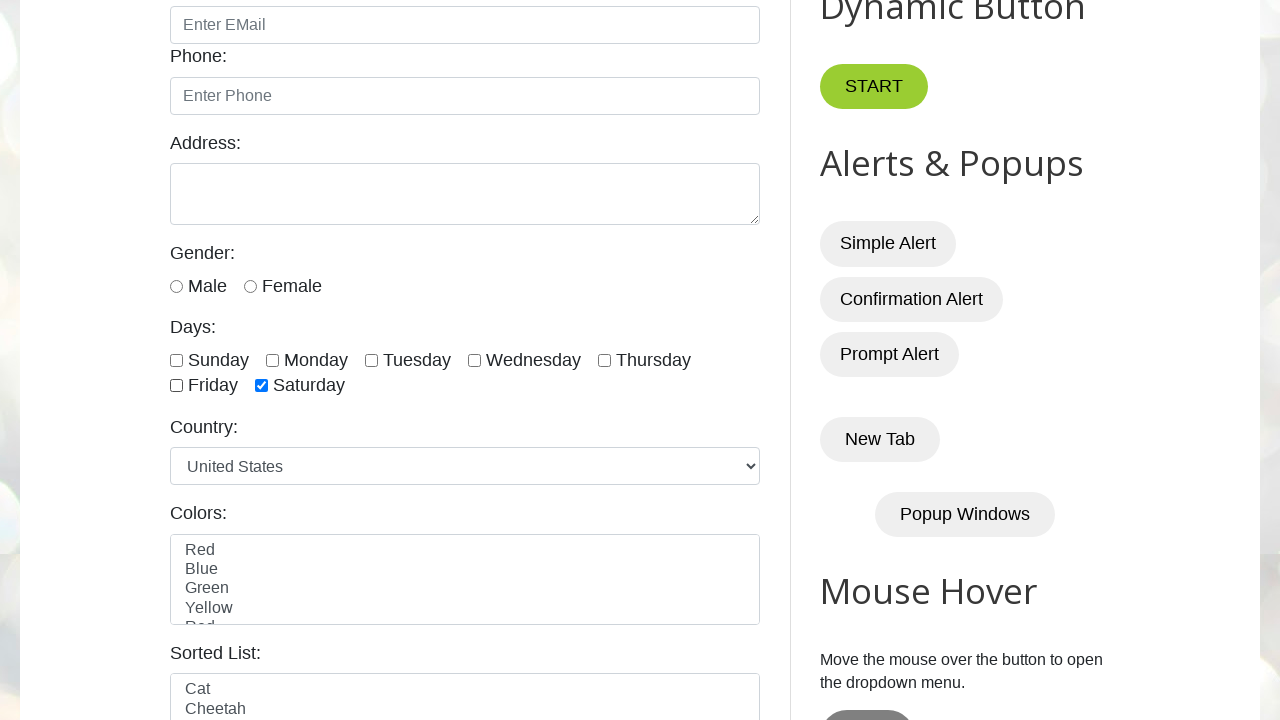

Unchecked #saturday checkbox at (262, 386) on #saturday
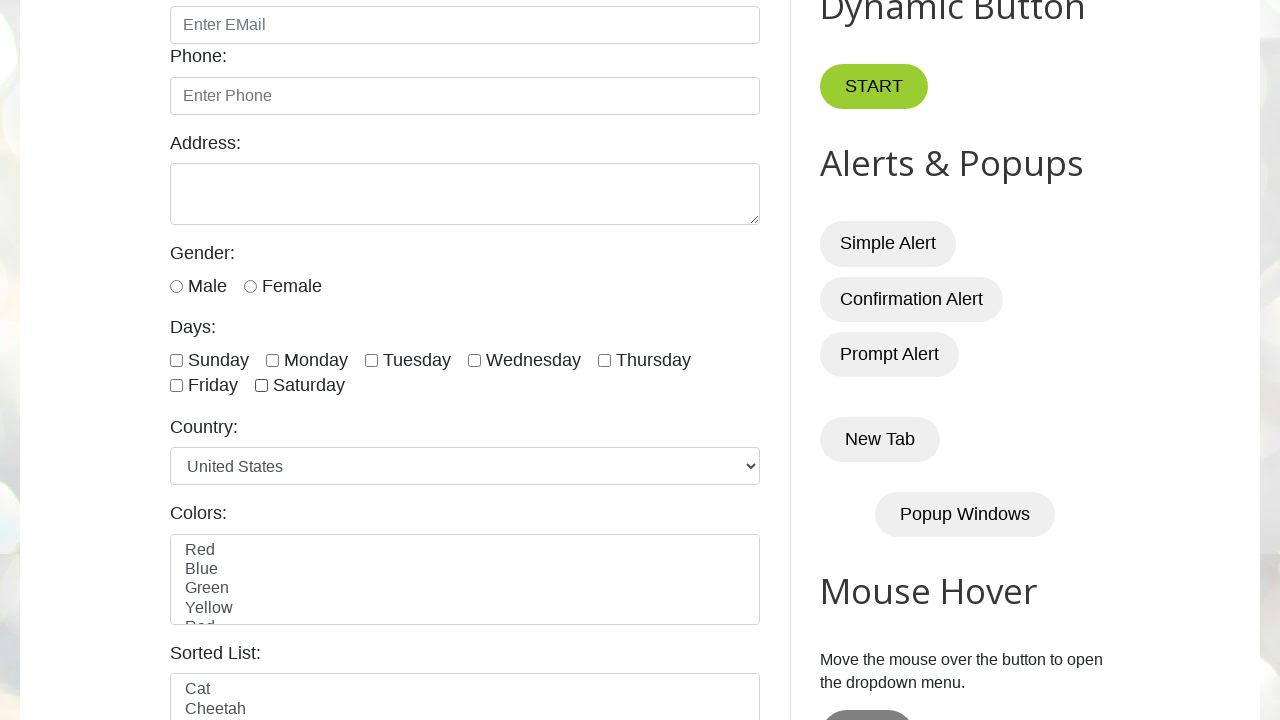

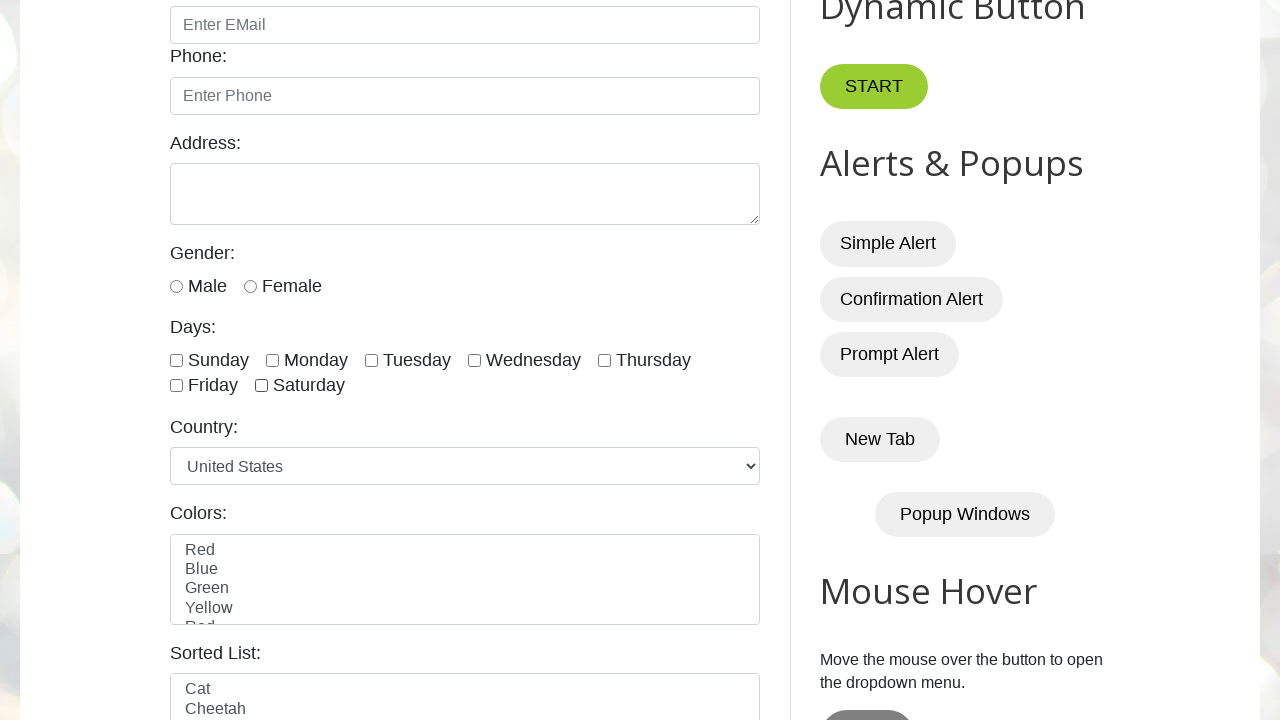